Tests keyboard input functionality by clicking on a name field, entering text, and clicking a button on a form practice page

Starting URL: https://formy-project.herokuapp.com/keypress

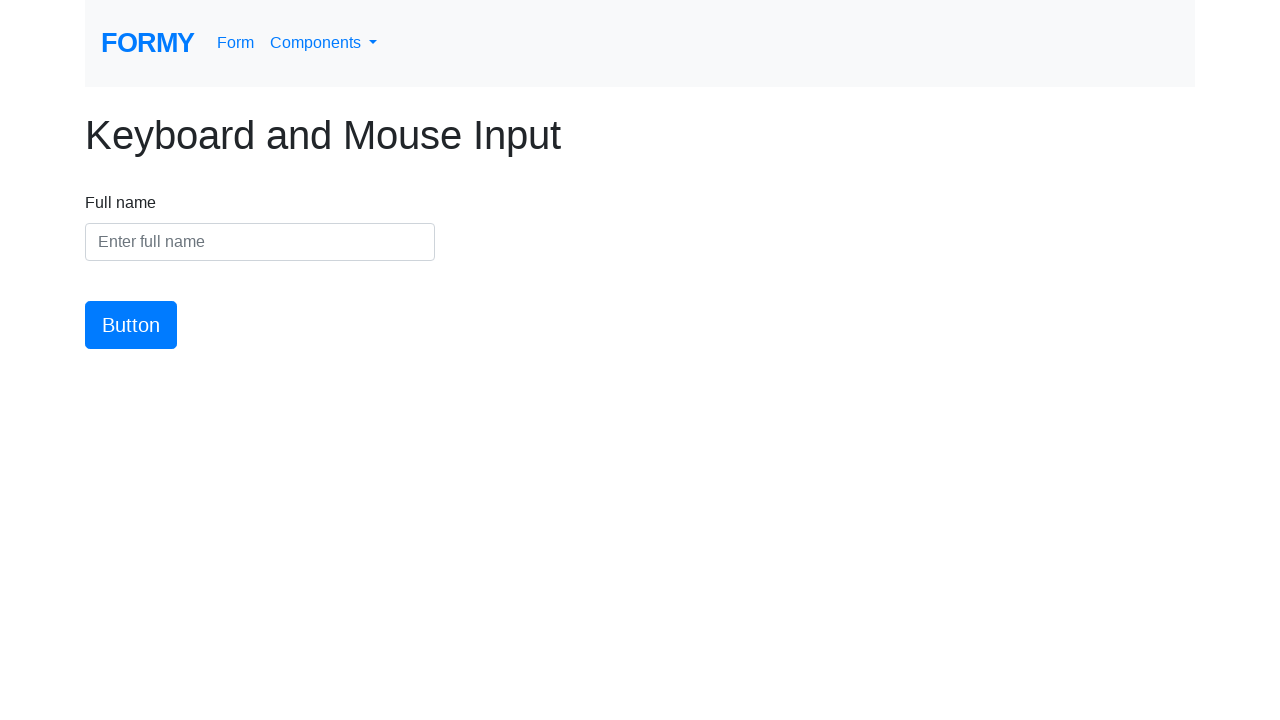

Clicked on the name input field at (260, 242) on #name
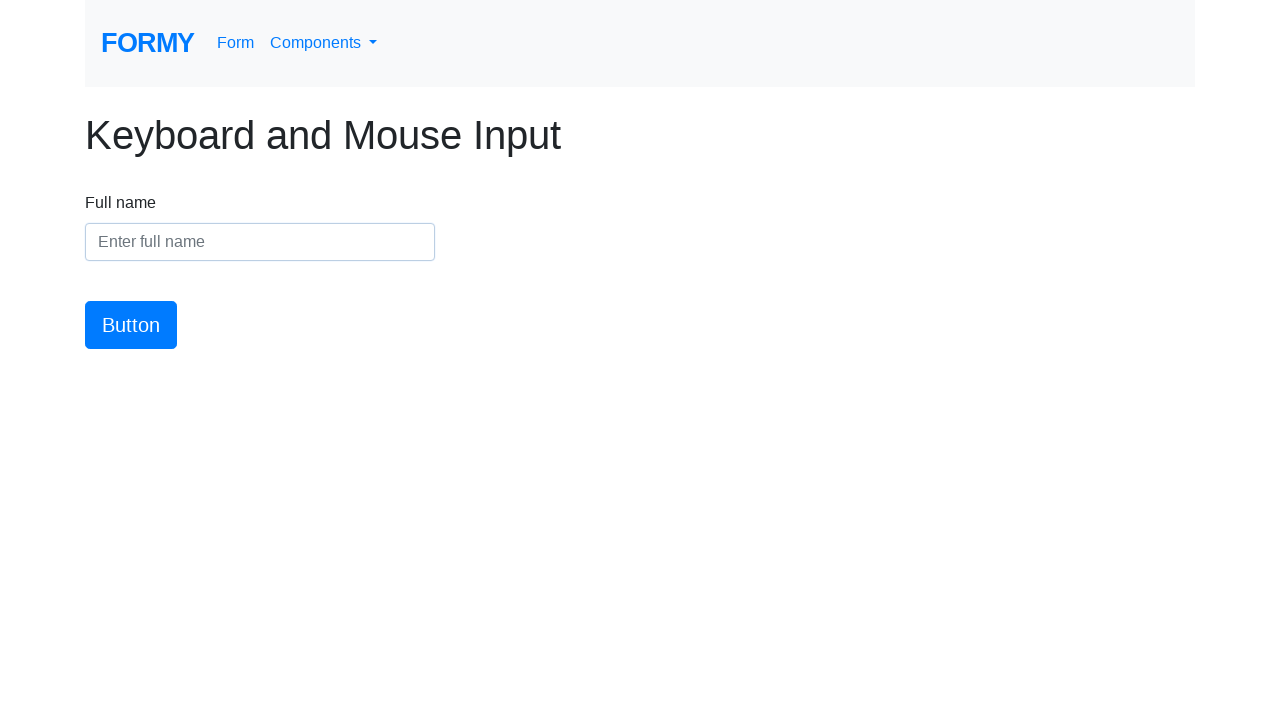

Entered 'Rusini Thara' into the name field on #name
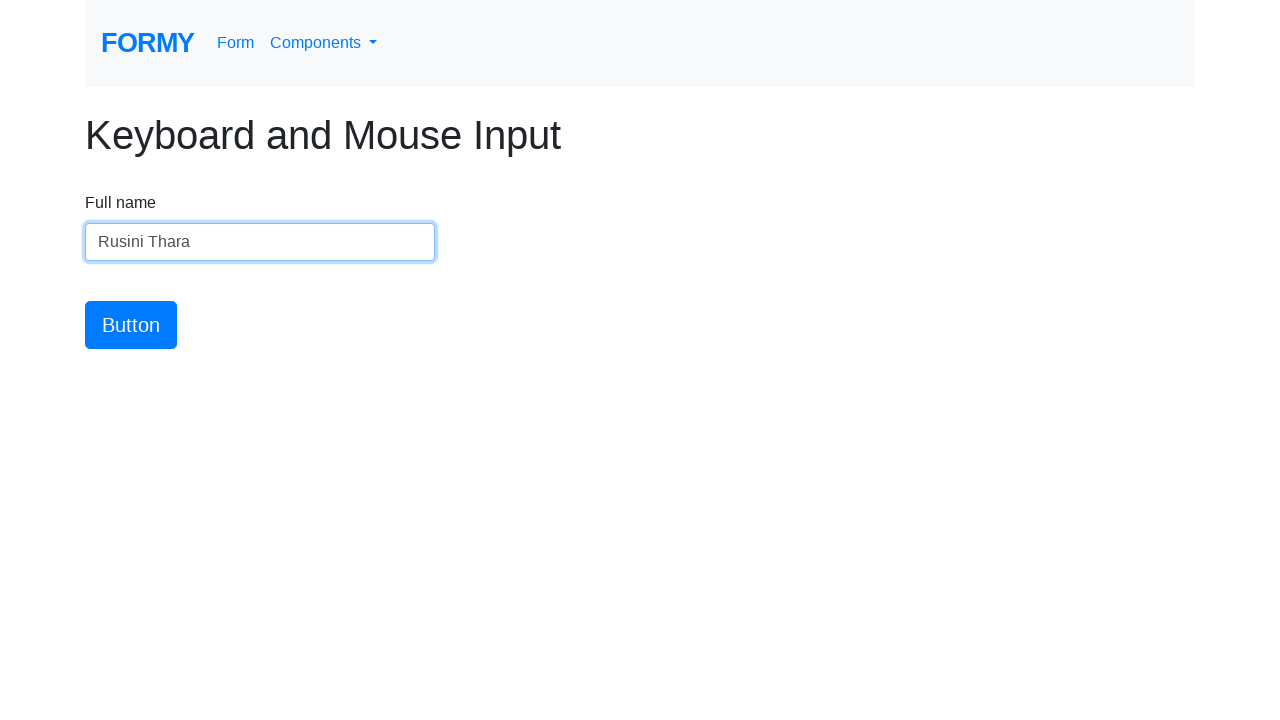

Clicked the submit button at (131, 325) on #button
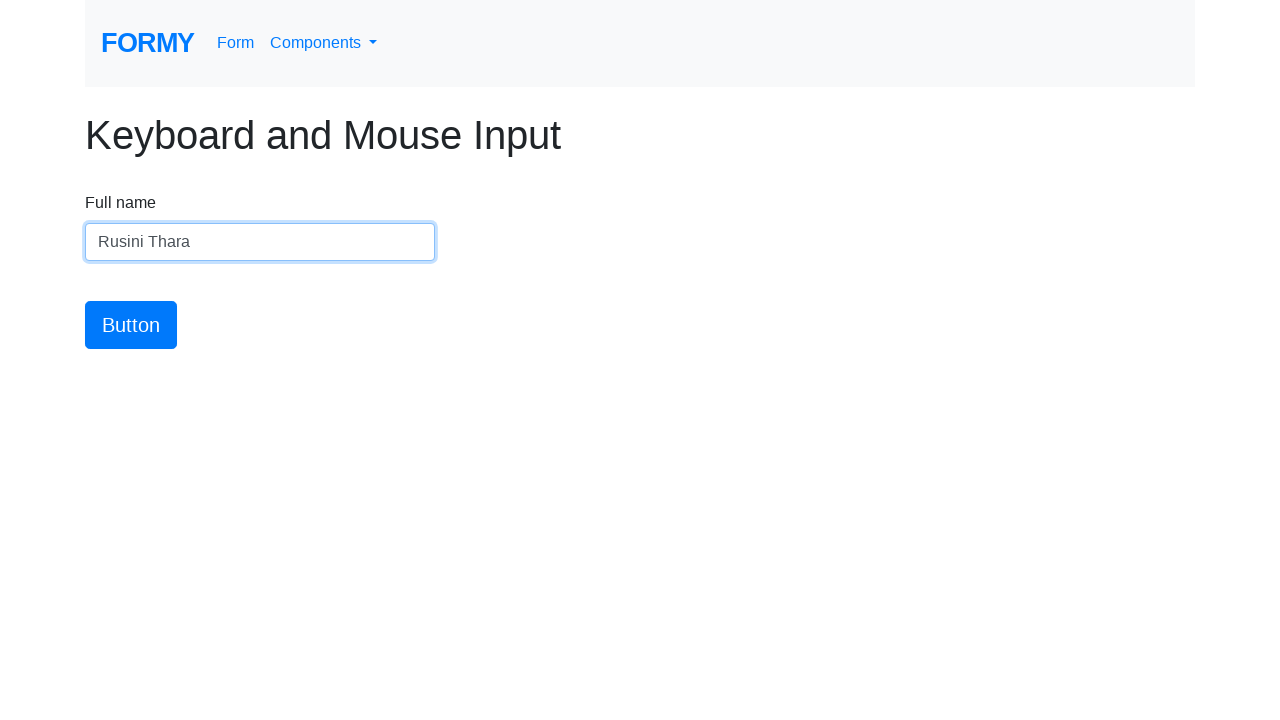

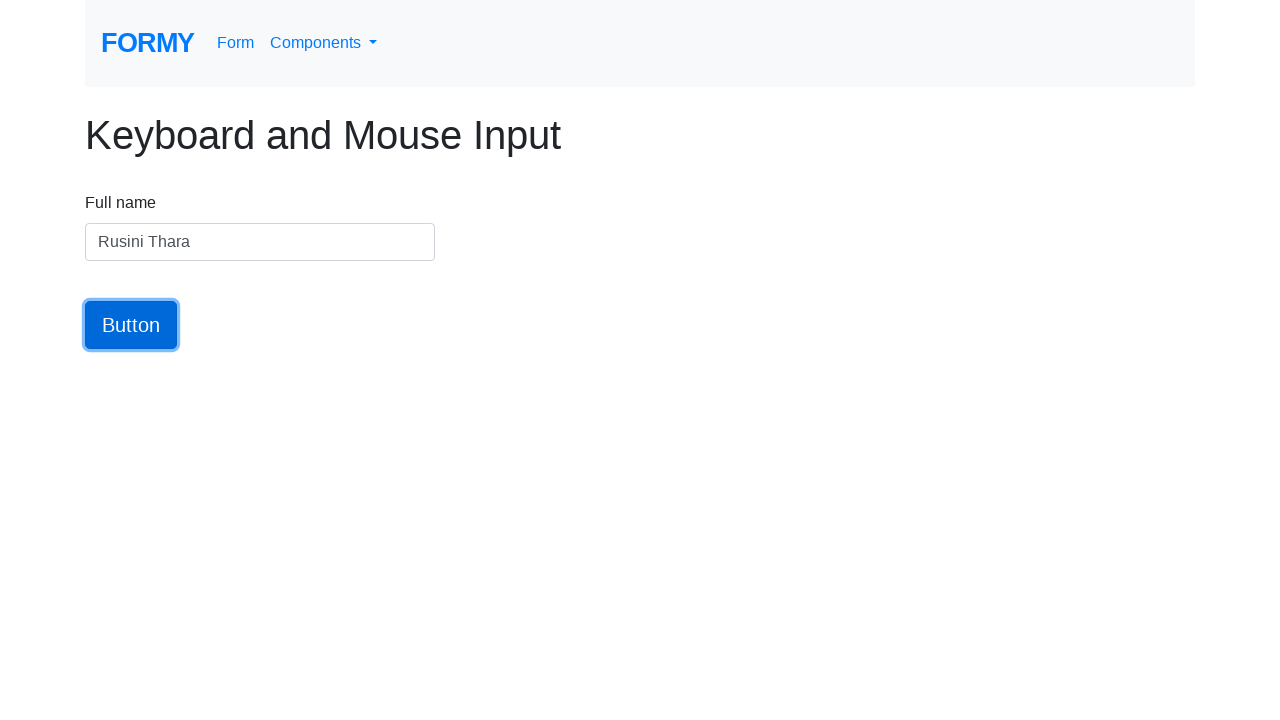